Tests Shadow DOM interaction by navigating to a practice page and filling in a pizza input field with a value

Starting URL: https://selectorshub.com/xpath-practice-page/

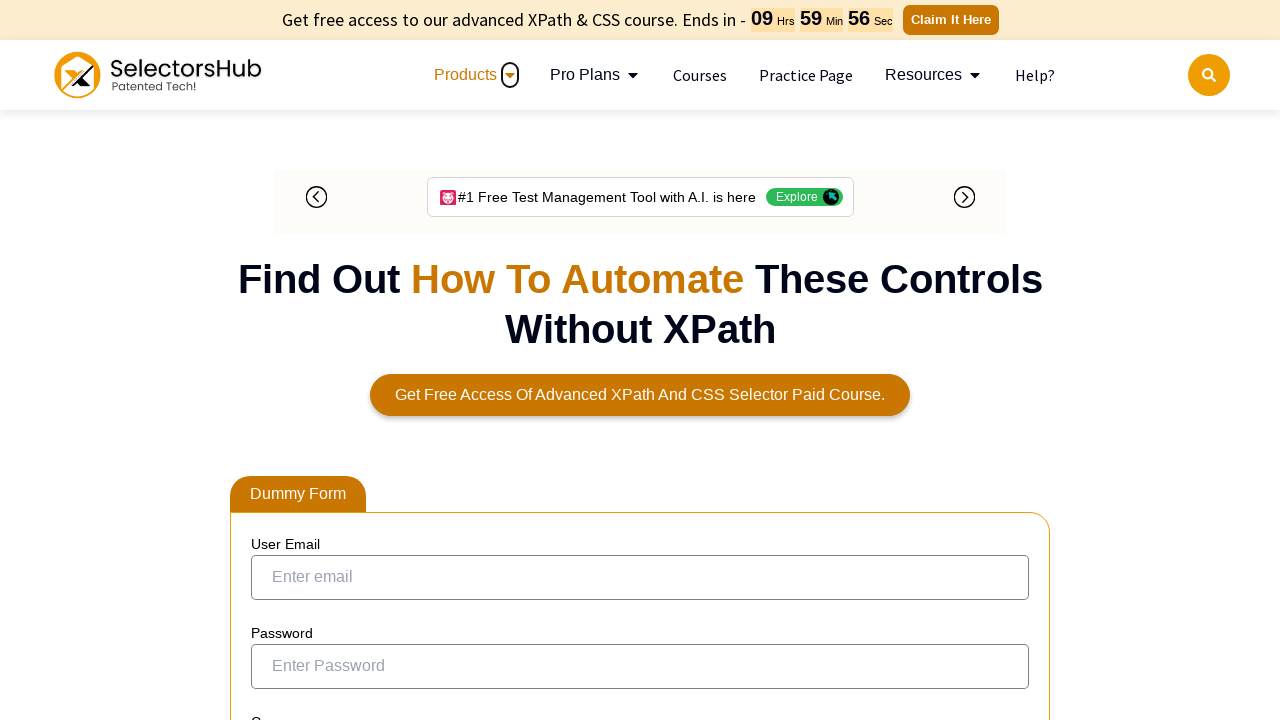

Navigated to Shadow DOM practice page
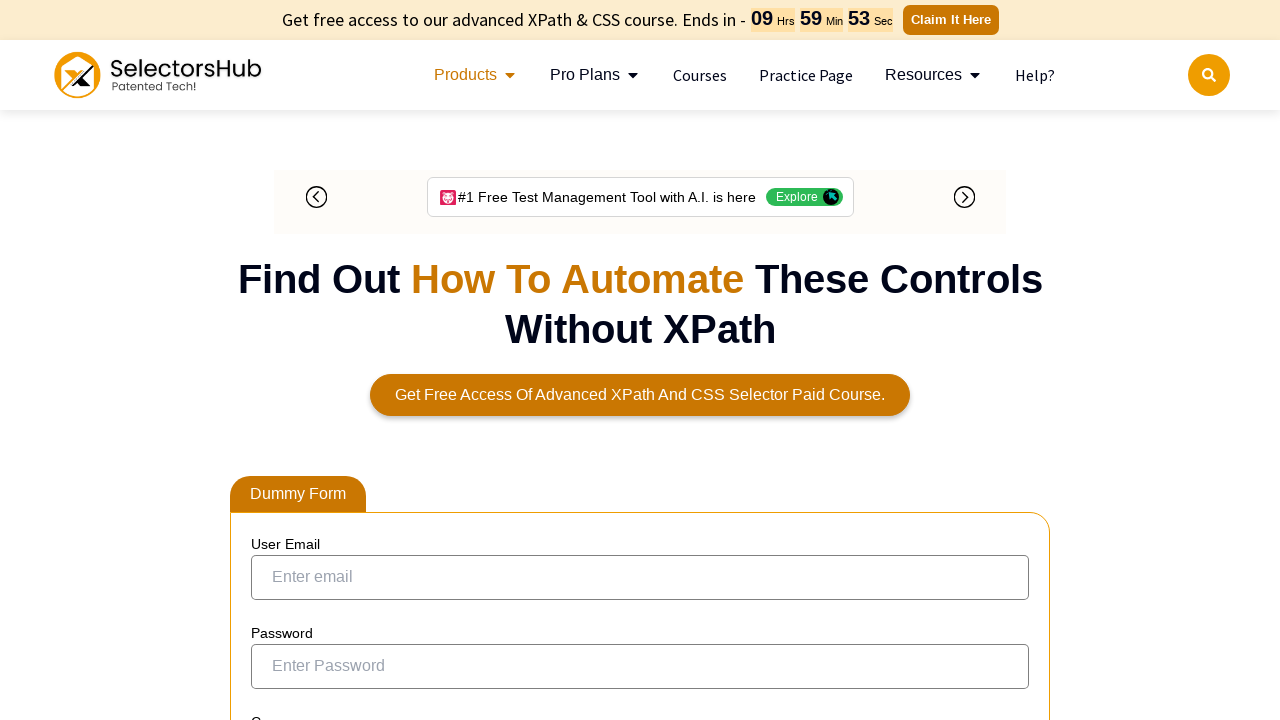

Filled pizza input field with 'farmhouse' on input#pizza
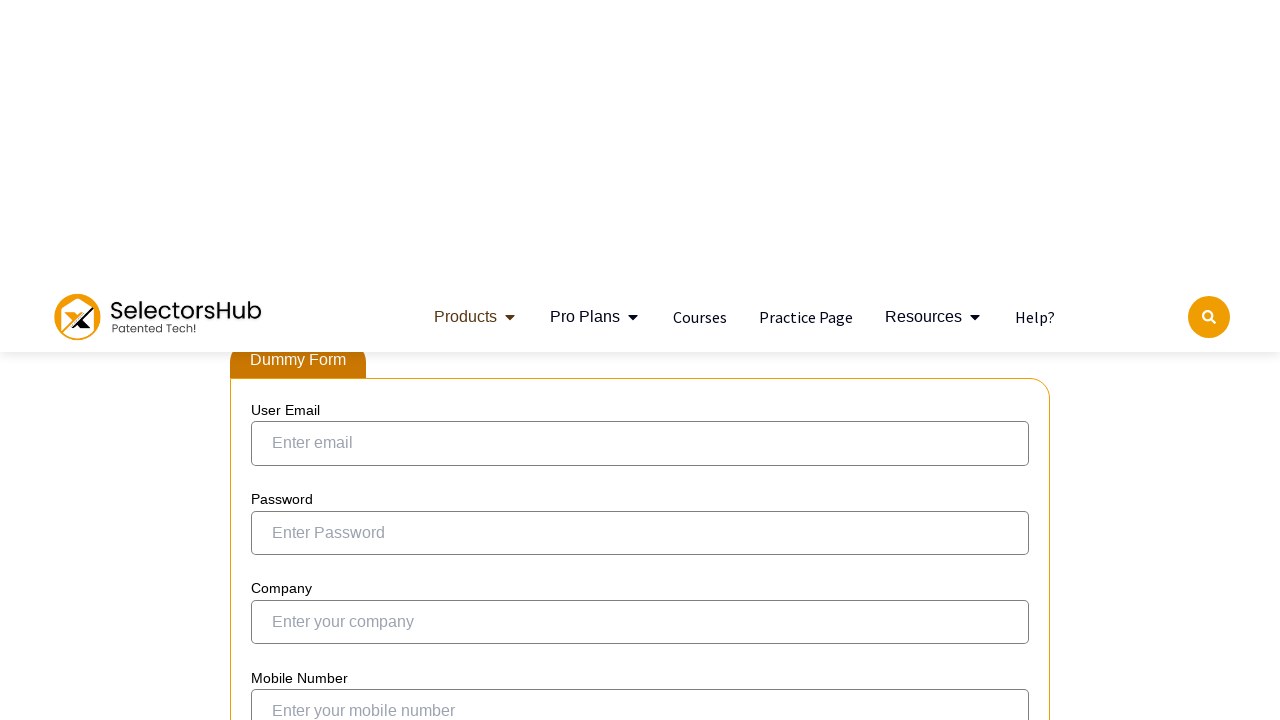

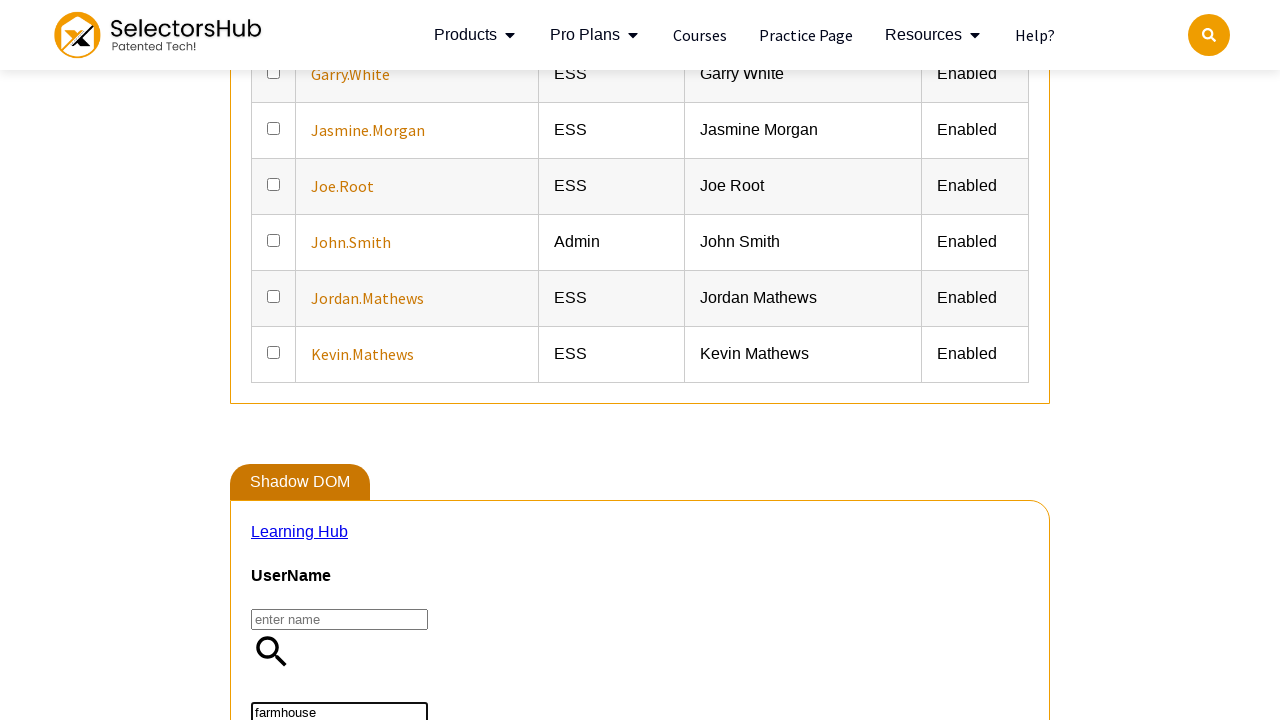